Waits for a specific price to appear, books an item, and solves a mathematical problem by entering the calculated result

Starting URL: http://suninjuly.github.io/explicit_wait2.html

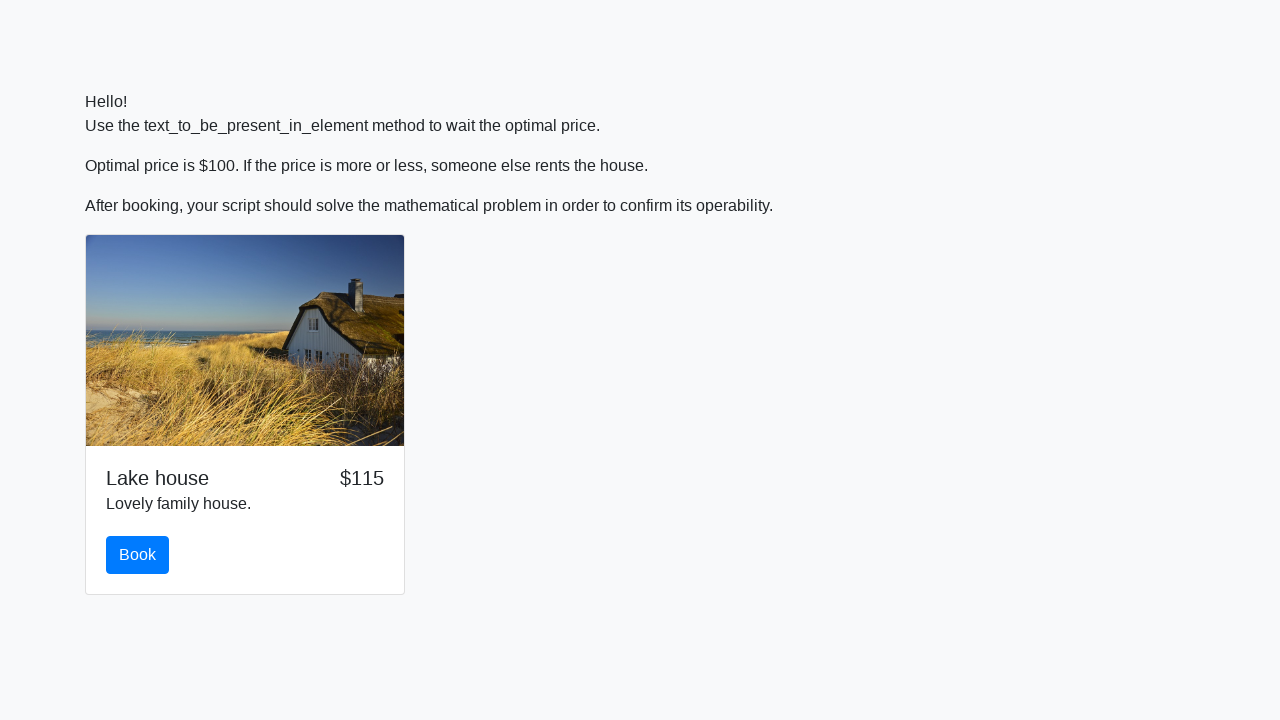

Waited for price to change to $100
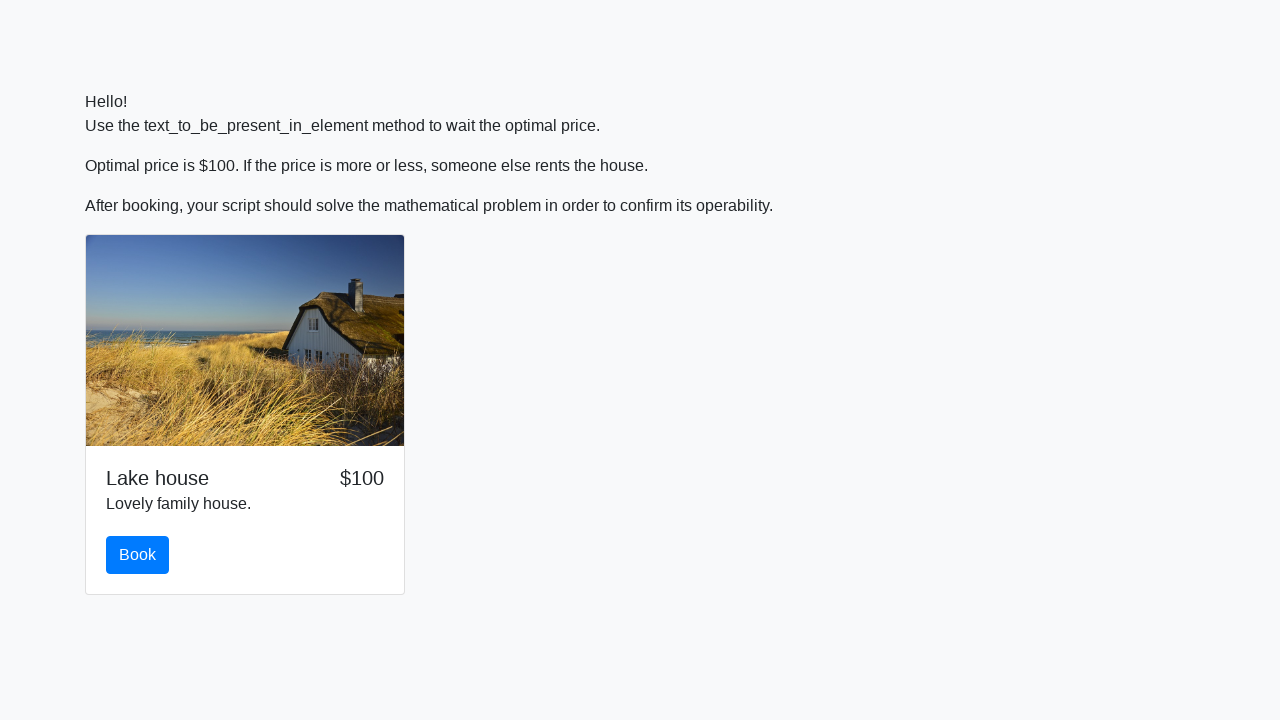

Clicked the book button at (138, 555) on #book
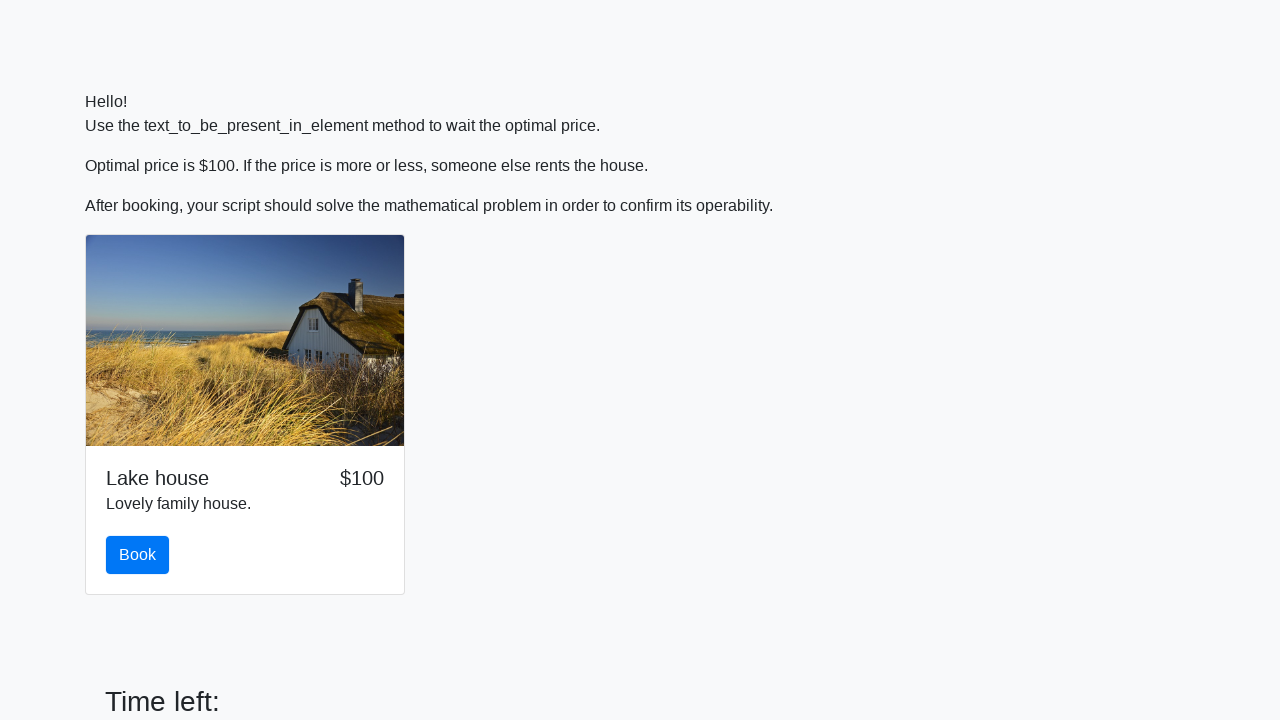

Retrieved x value from input field: 375.0
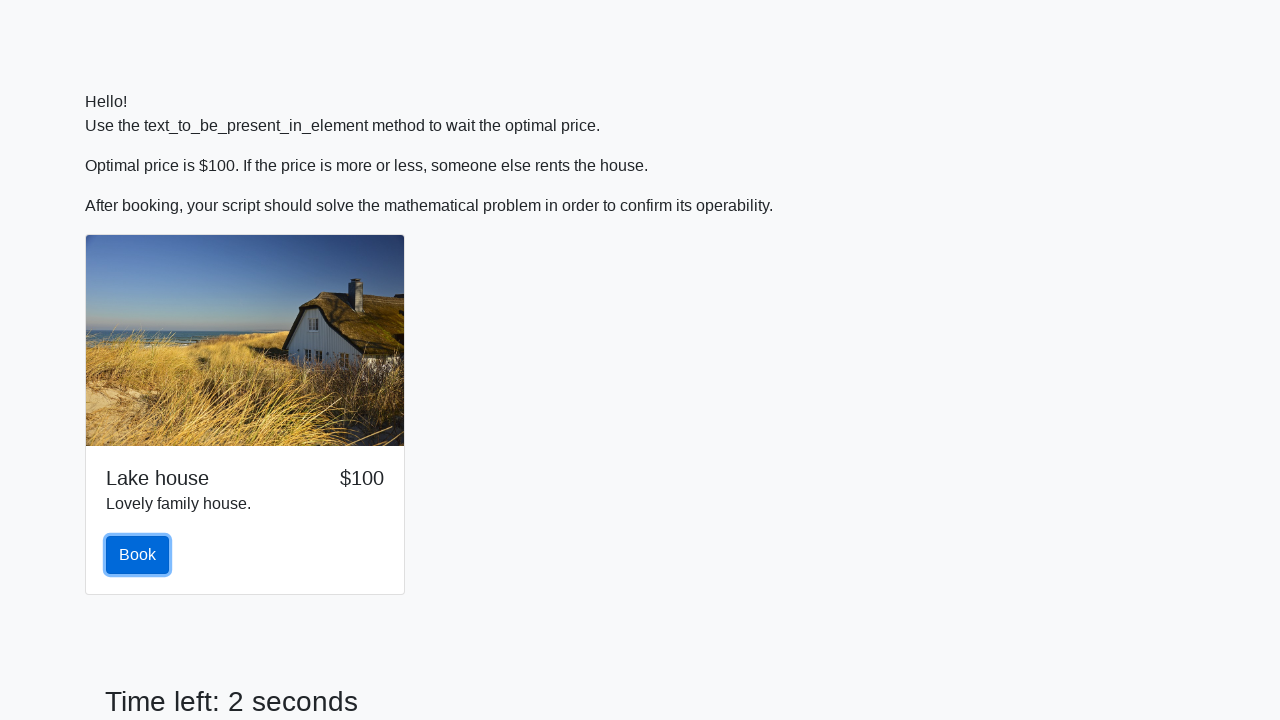

Calculated and entered answer: 2.3938407570918505 on #answer
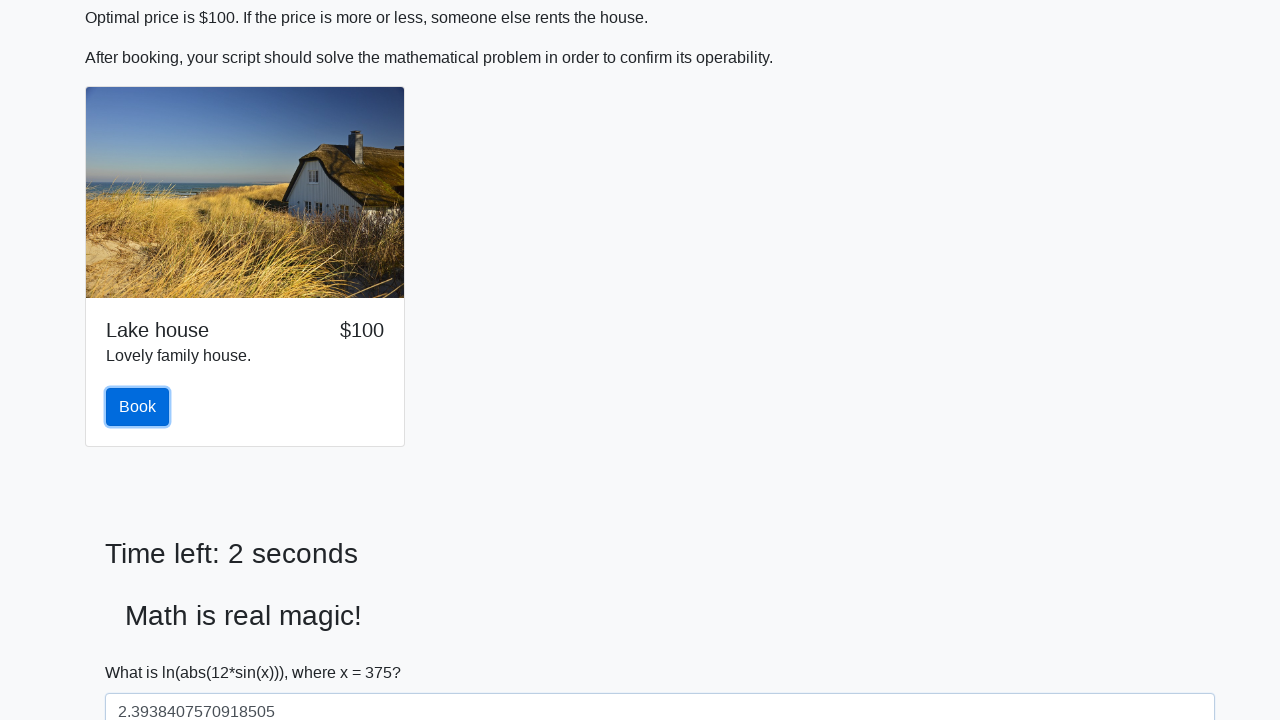

Clicked the solve button at (143, 651) on #solve
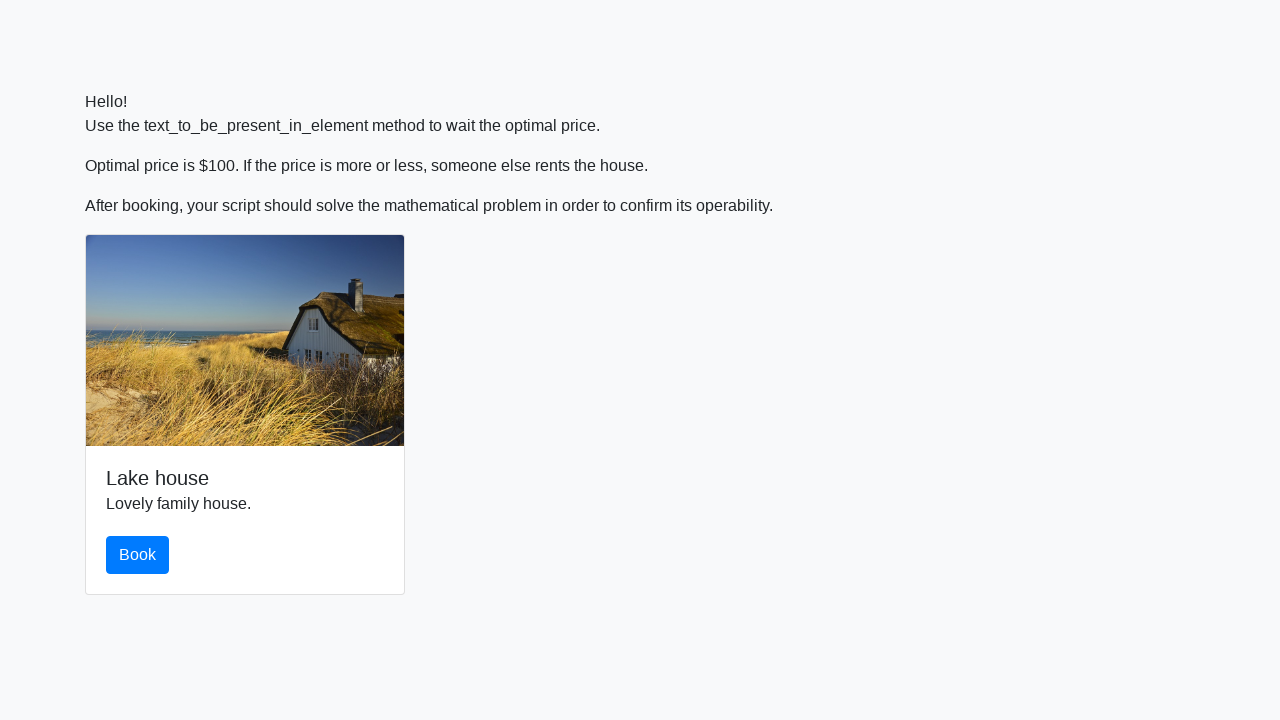

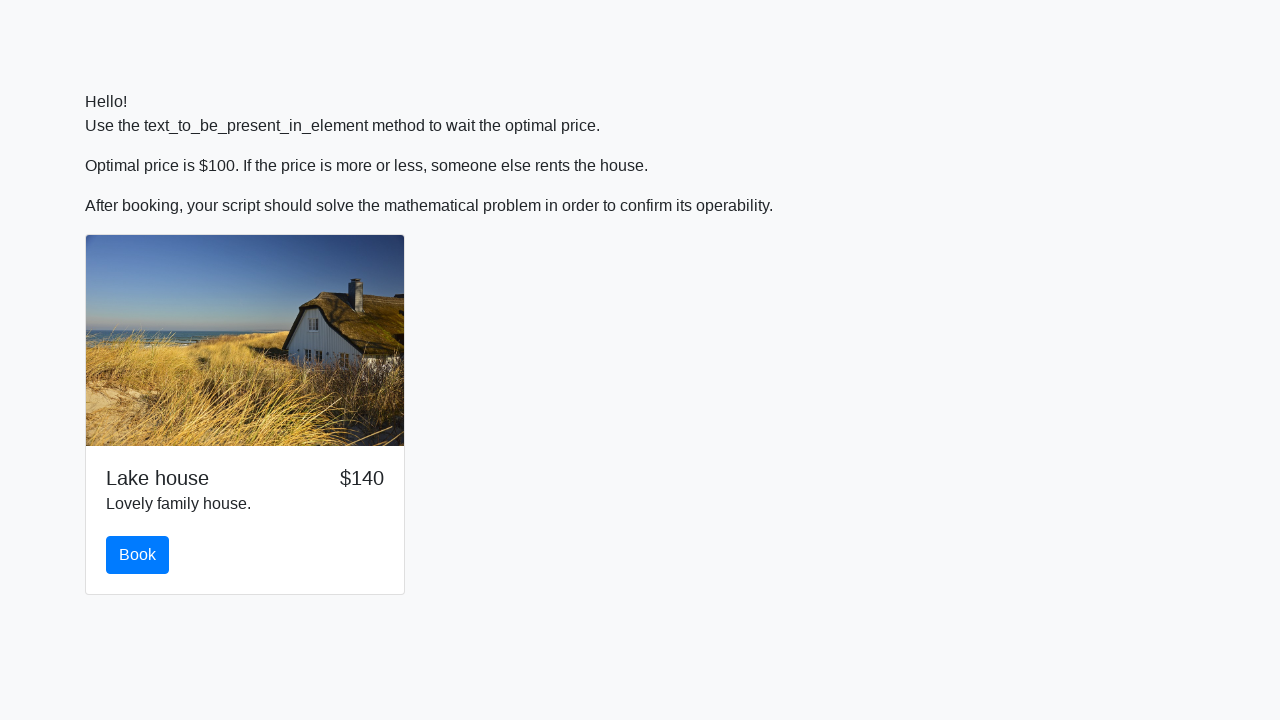